Tests multi-window/tab handling by clicking a button that opens a new tab, switching to the child window to verify its title, then switching back to the main window.

Starting URL: http://demo.automationtesting.in/Windows.html

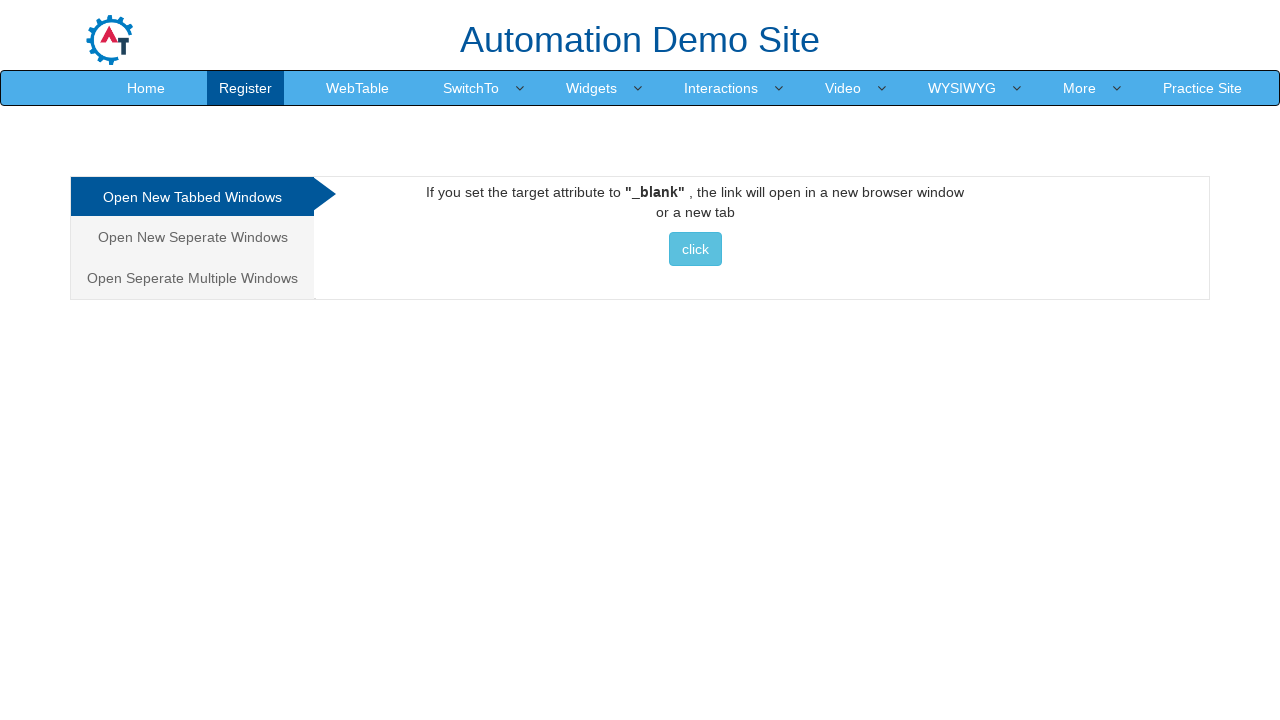

Clicked button to open new tab/window at (695, 249) on xpath=//div[@id='Tabbed']//button[contains(@class,'btn btn-info')][contains(text
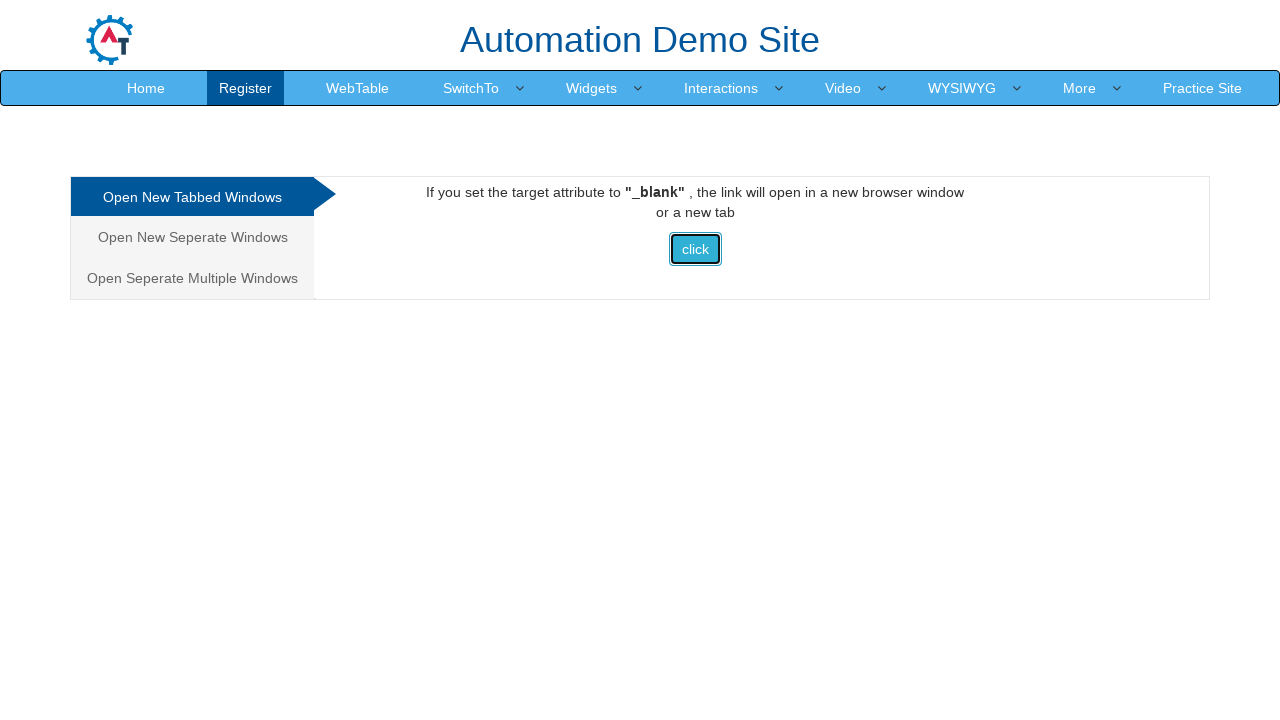

New page/tab opened and captured
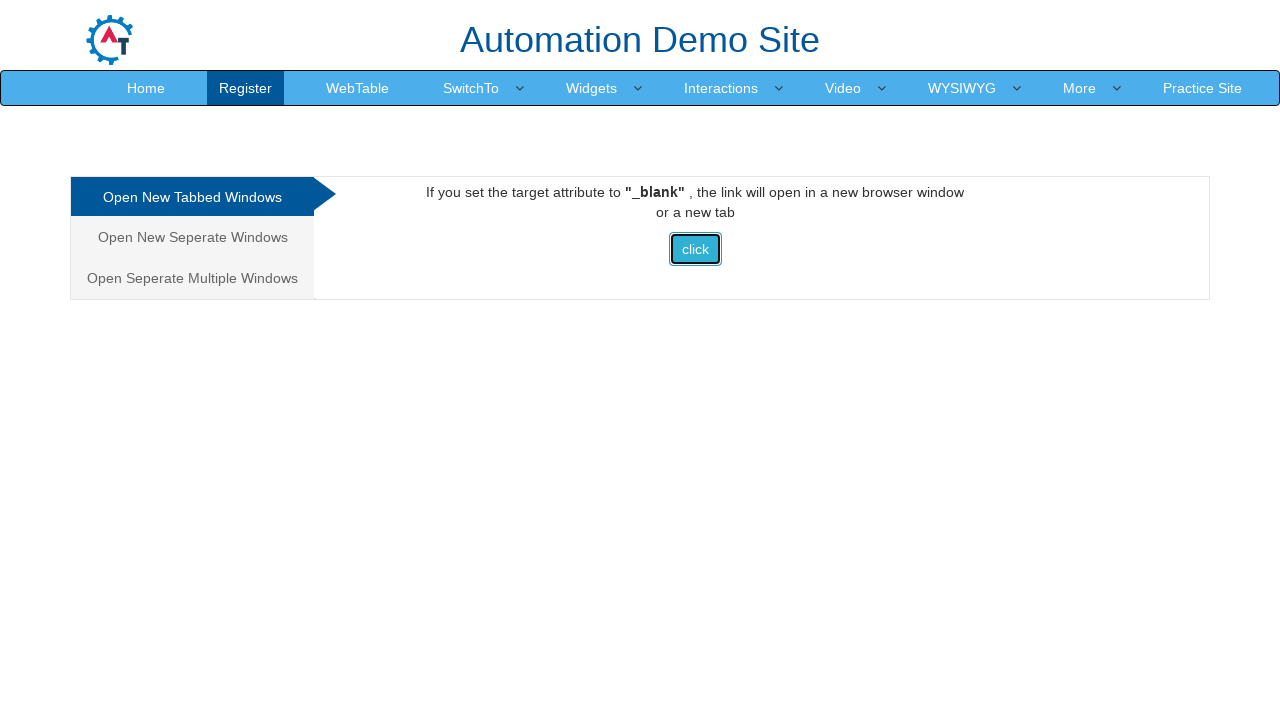

New page object retrieved
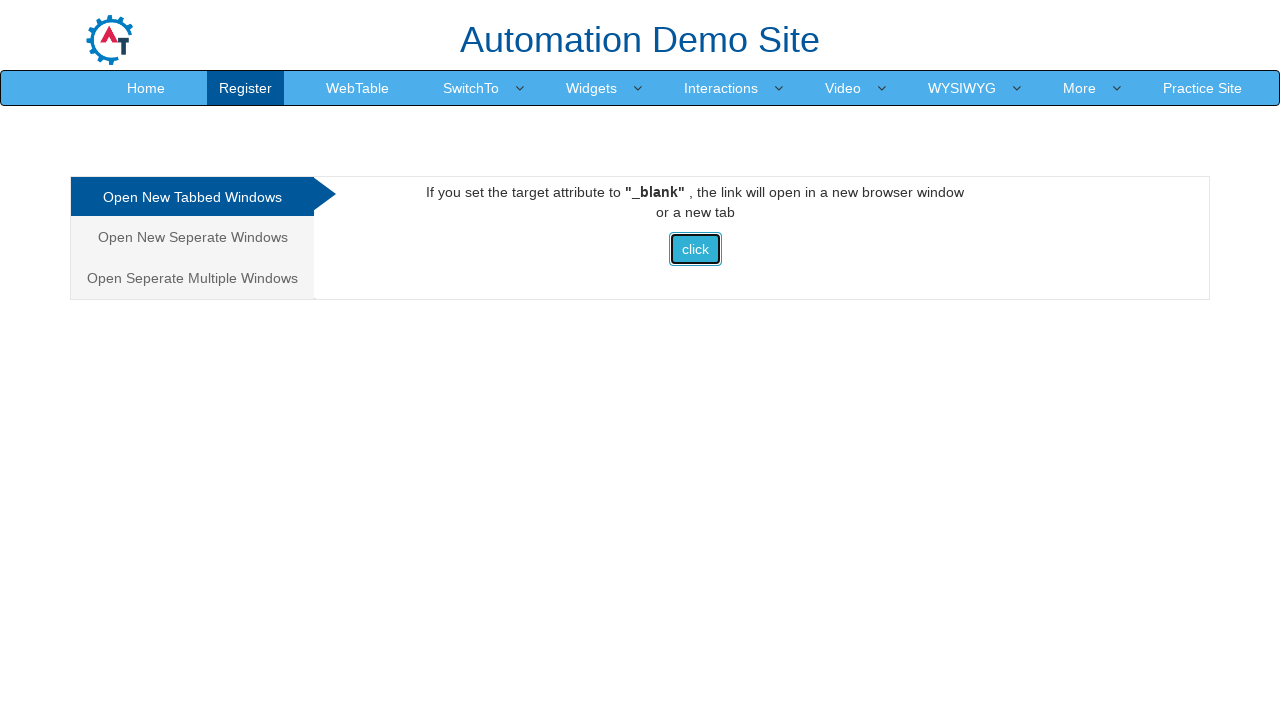

New page loaded completely
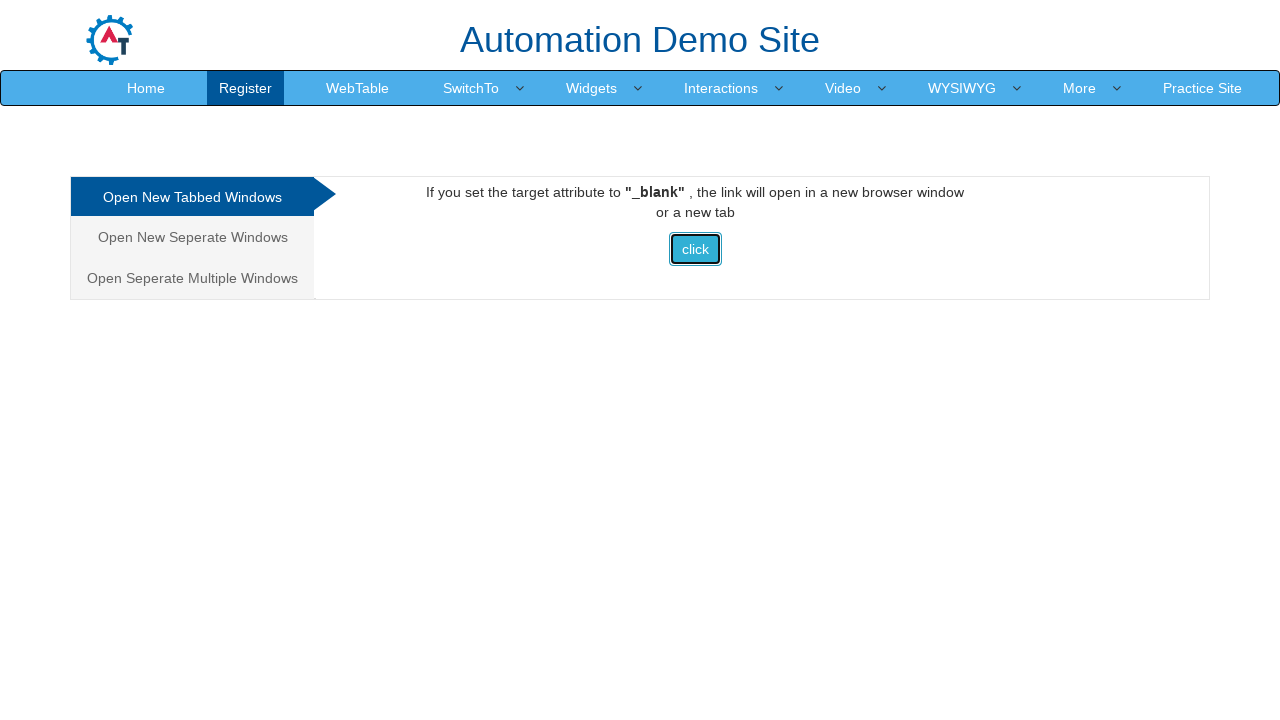

Retrieved child window title: Selenium
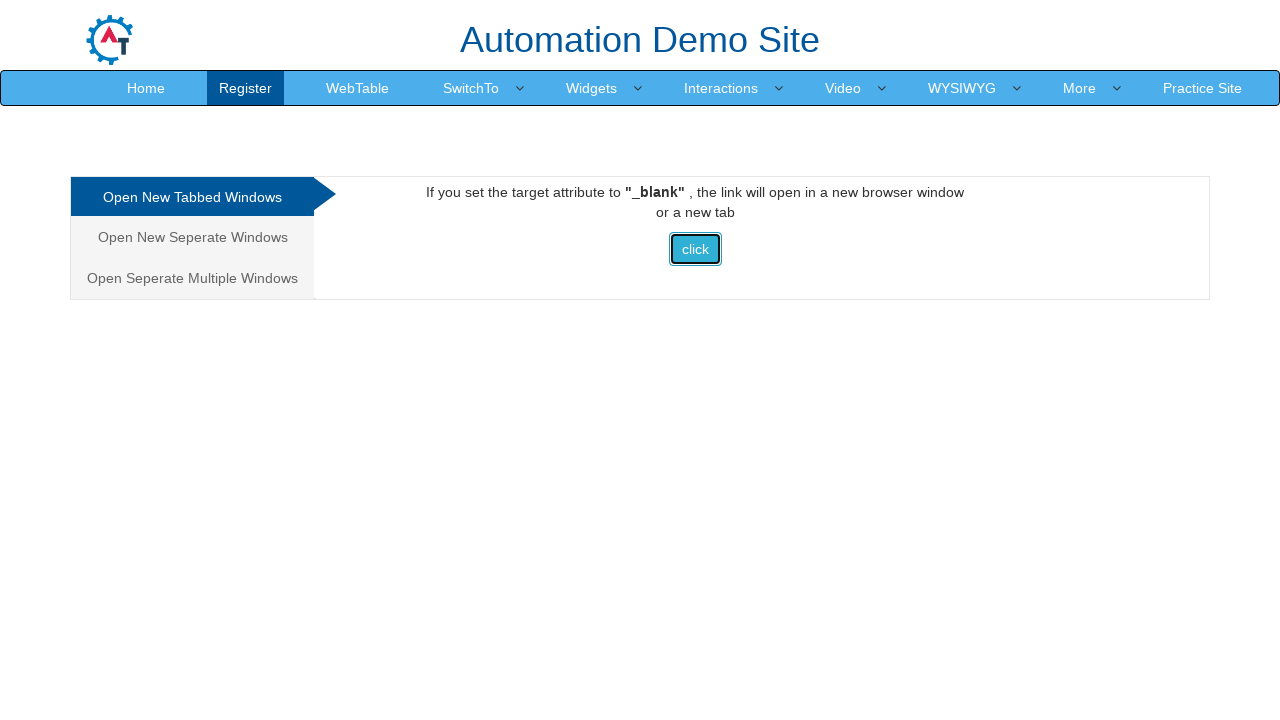

Switched focus back to main window
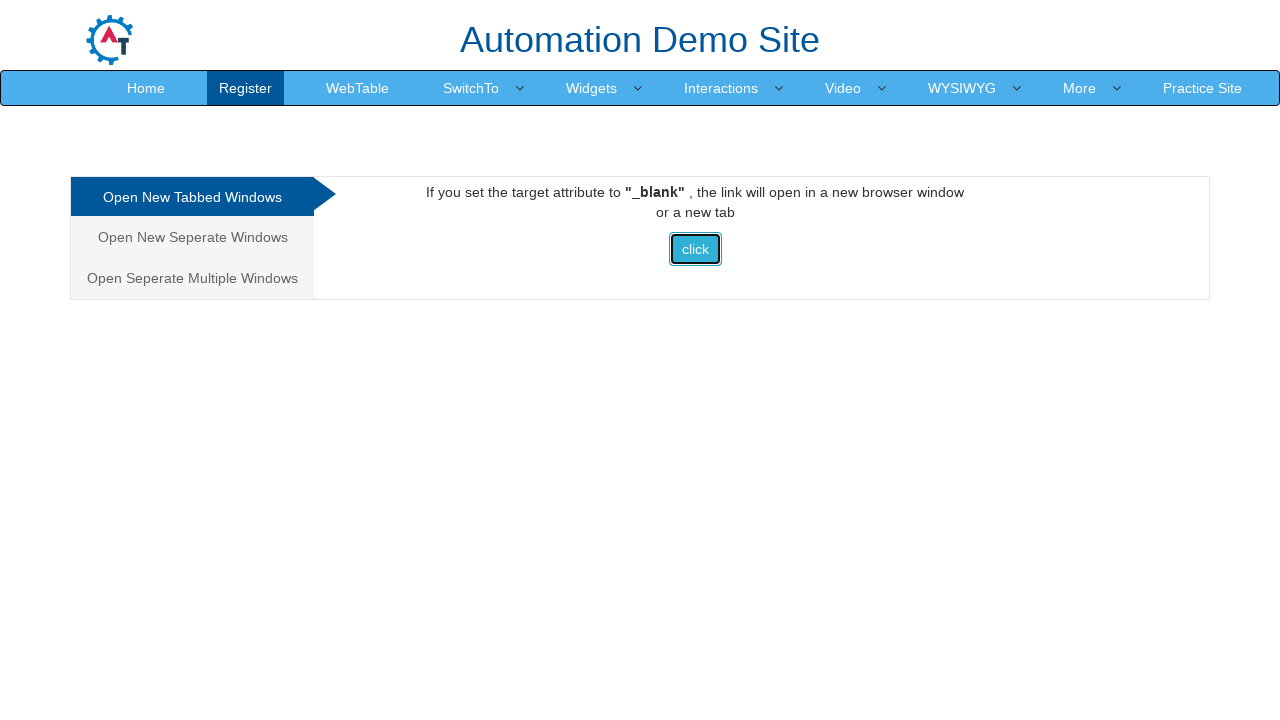

Retrieved main window title: Frames & windows
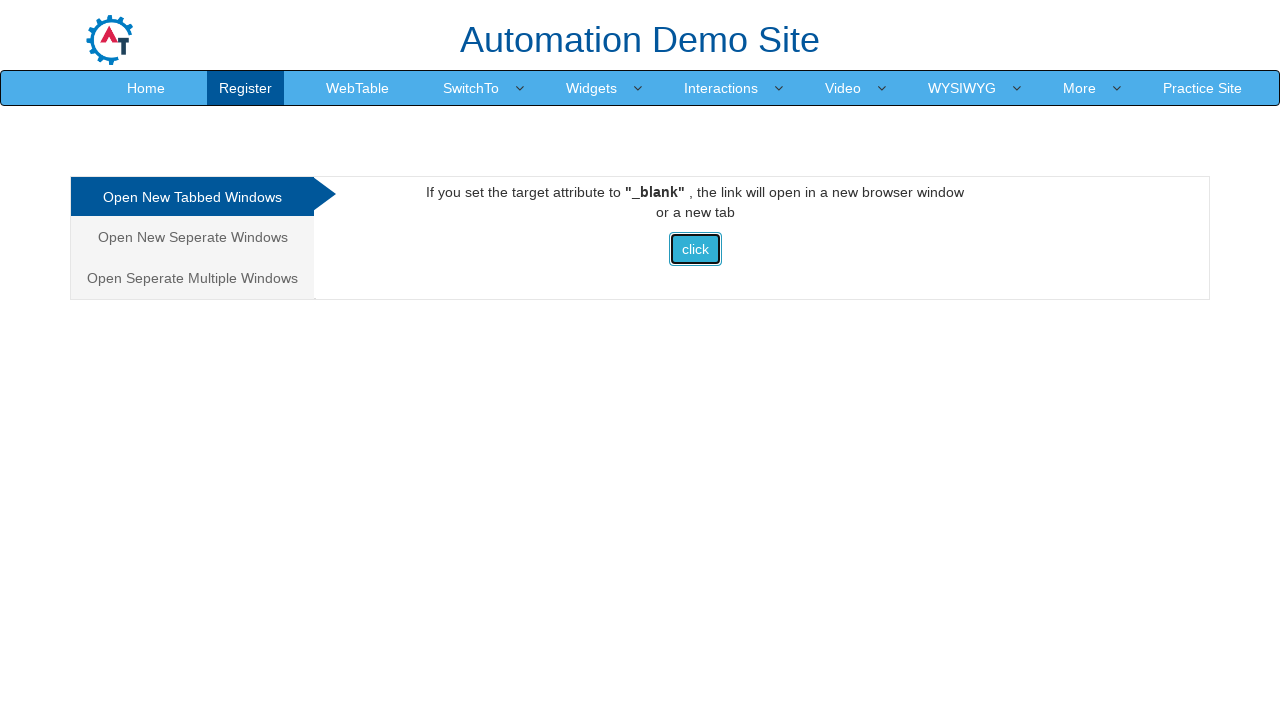

Closed child window/tab
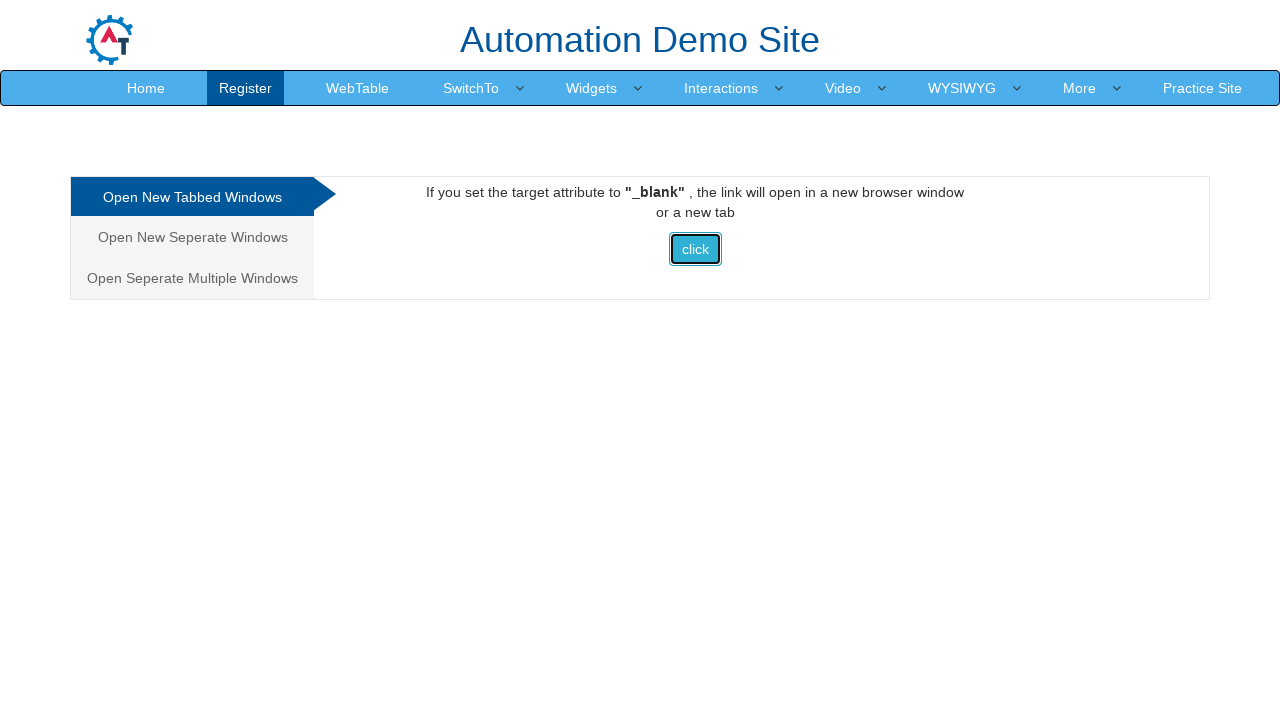

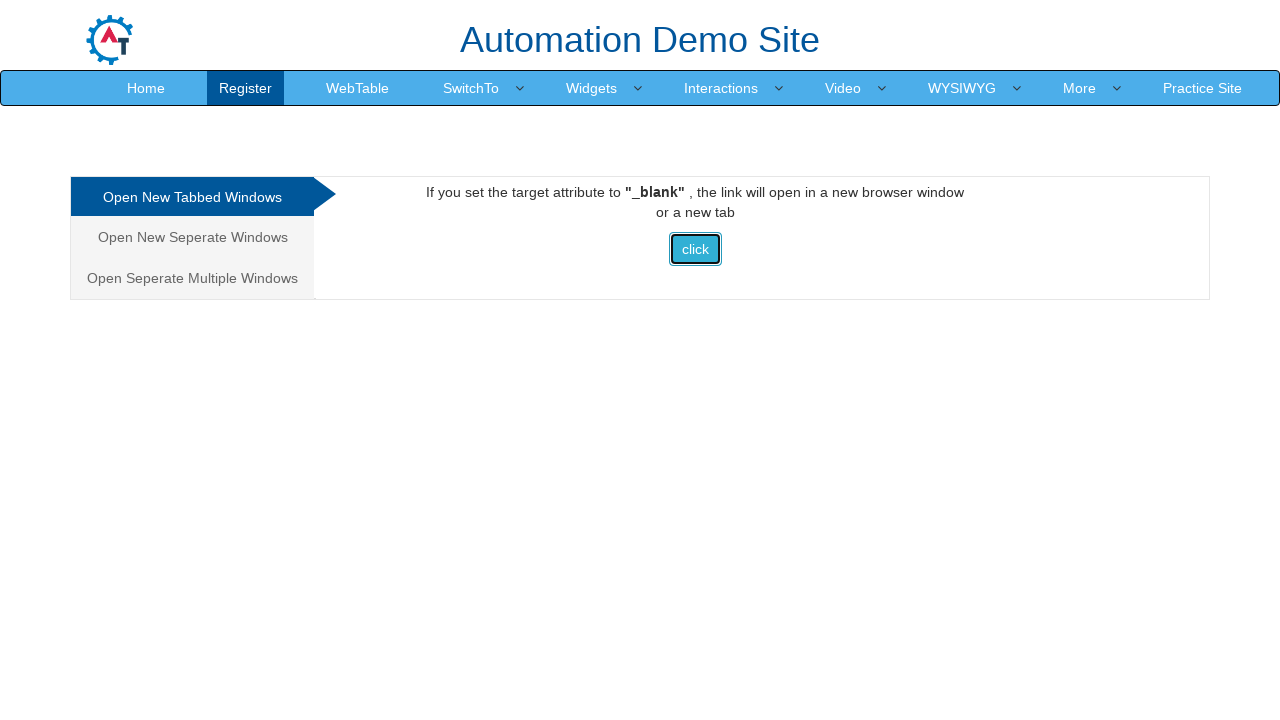